Tests slider/range input functionality by clicking and dragging the slider handle to move it by an offset, demonstrating ActionChains drag operations.

Starting URL: https://demoqa.com/slider

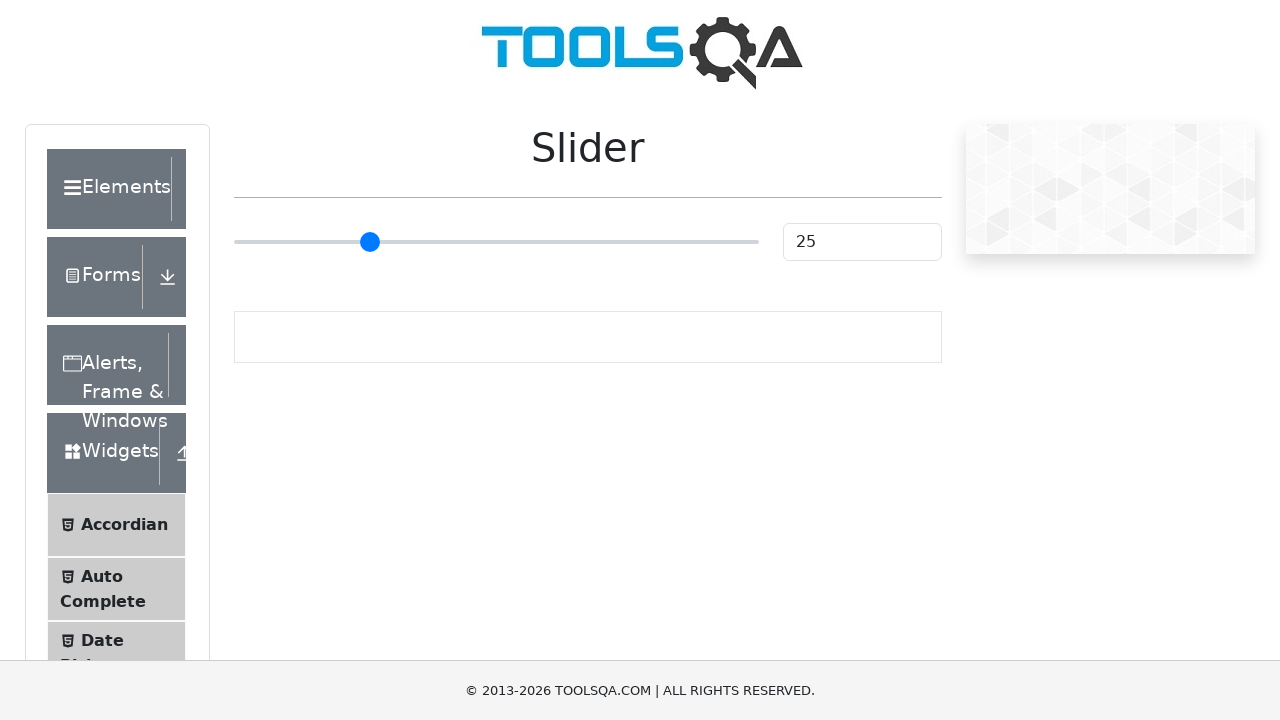

Waited for range slider element to be visible
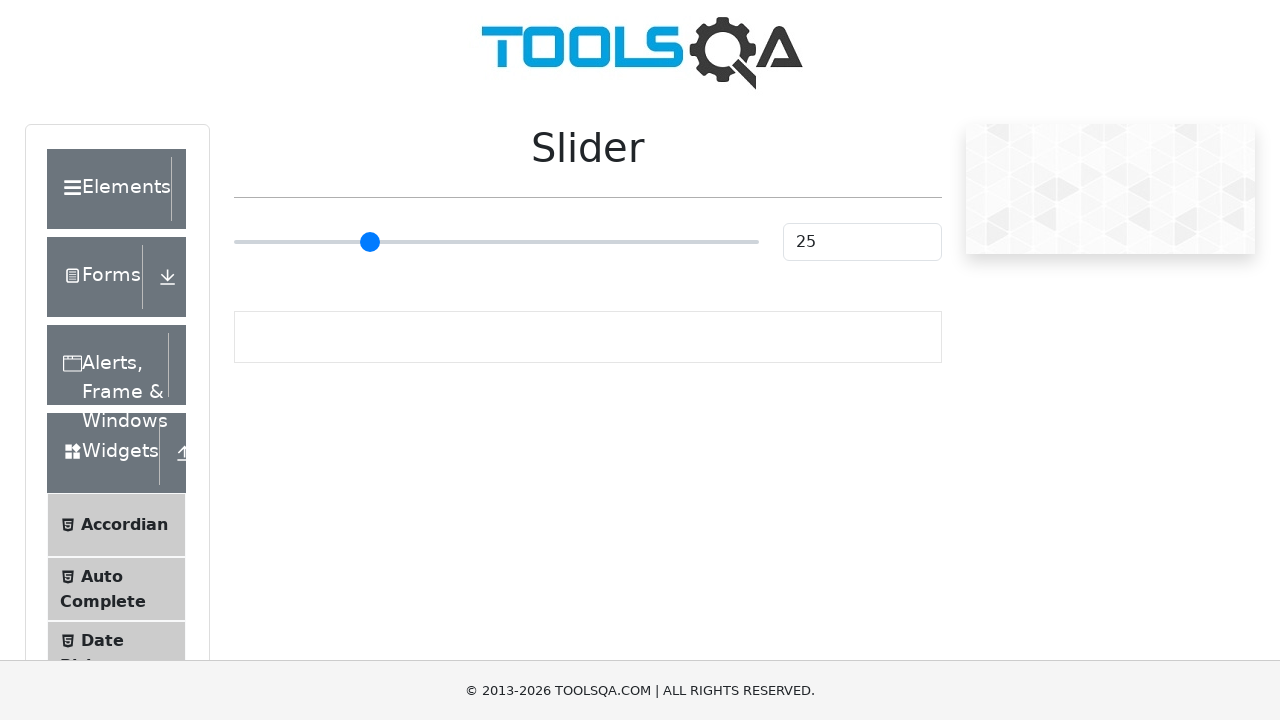

Located the range slider element
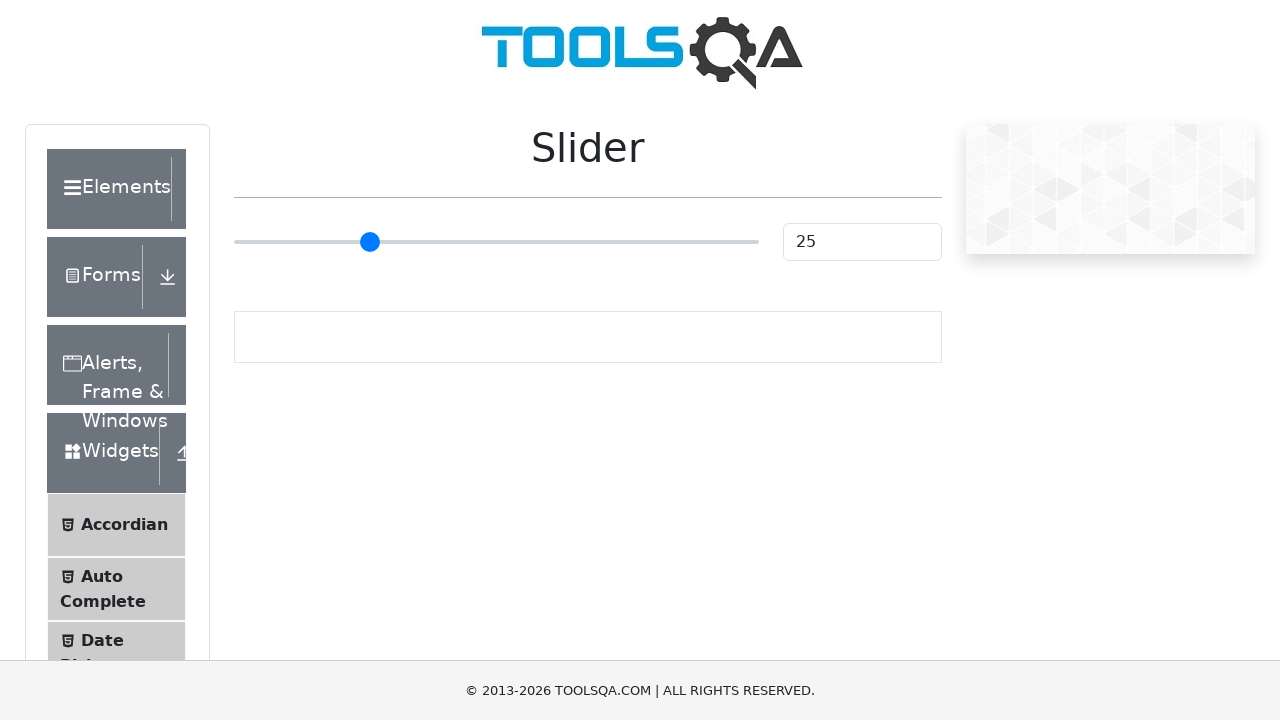

Retrieved slider bounding box to calculate drag coordinates
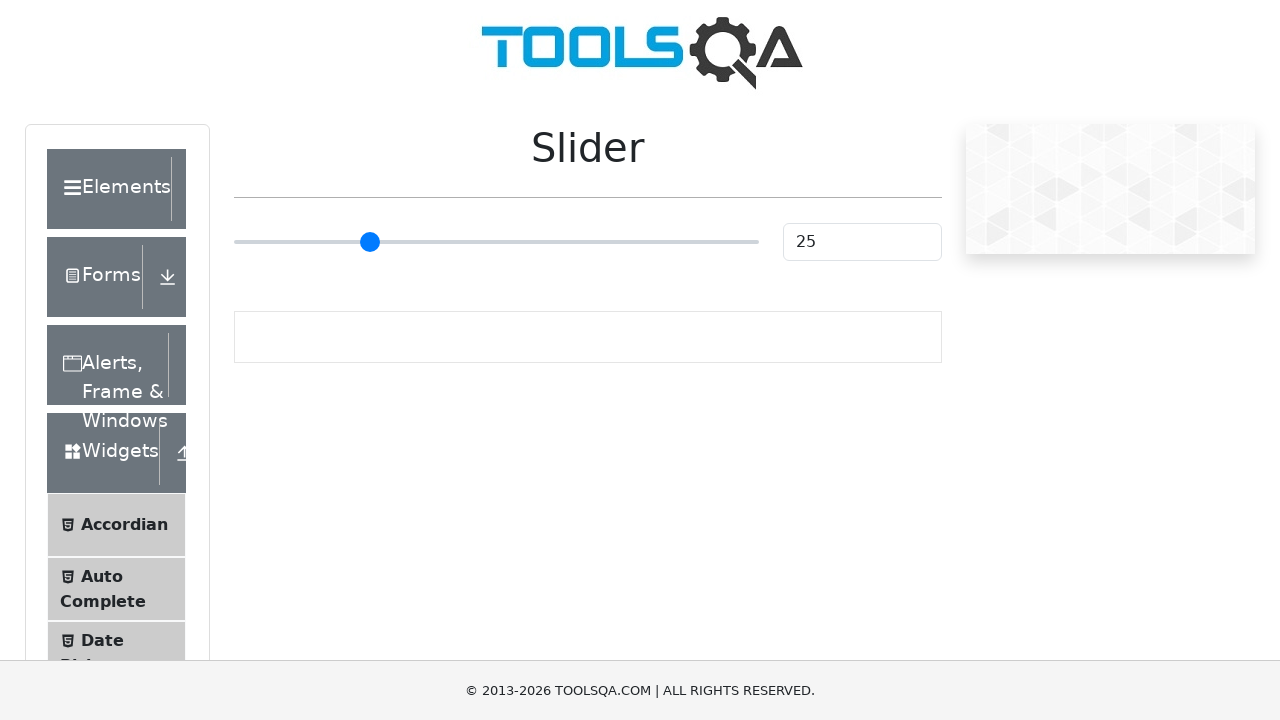

Dragged slider handle to the right by 50 pixels at (546, 242)
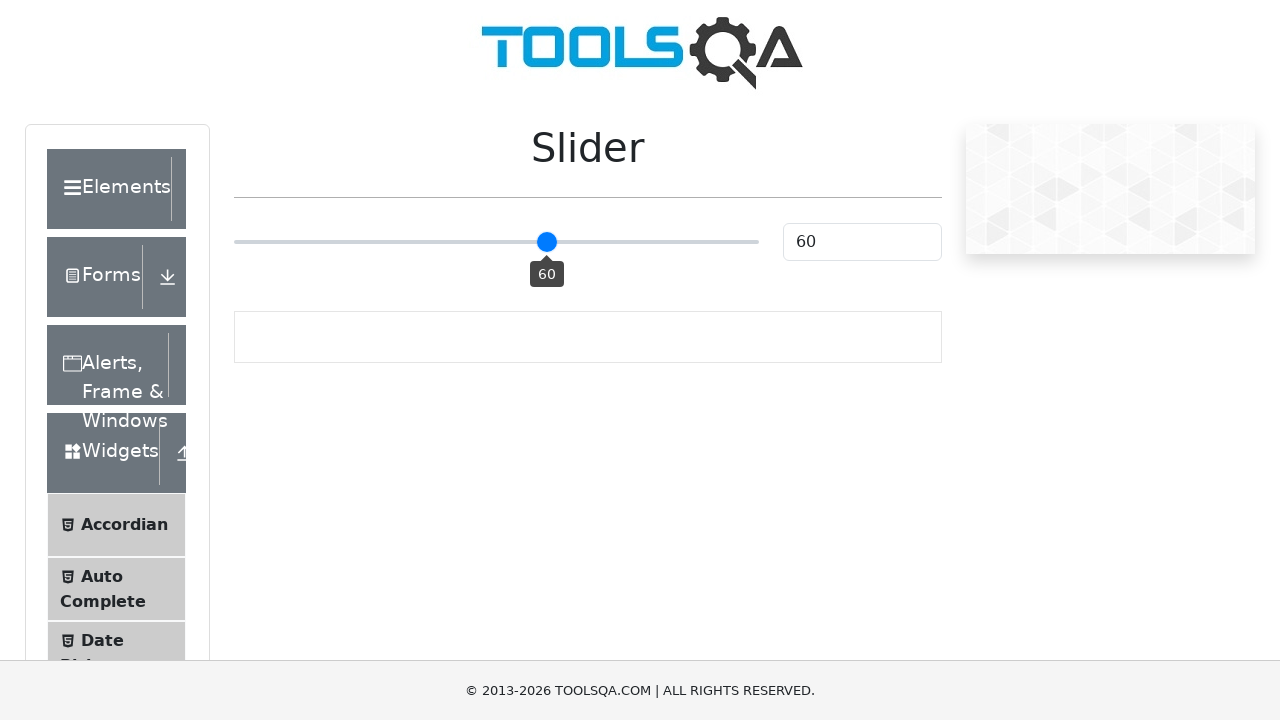

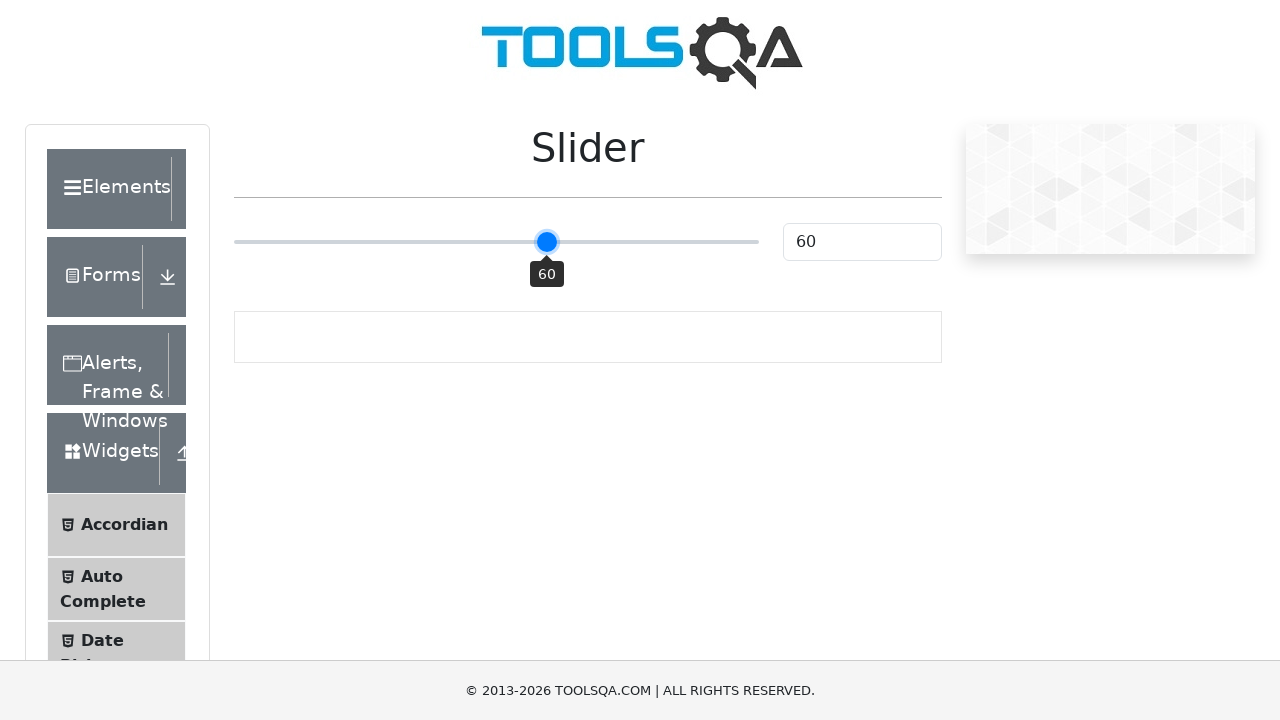